Navigates to automationtalks.com and verifies the page loads by getting the title

Starting URL: https://automationtalks.com/

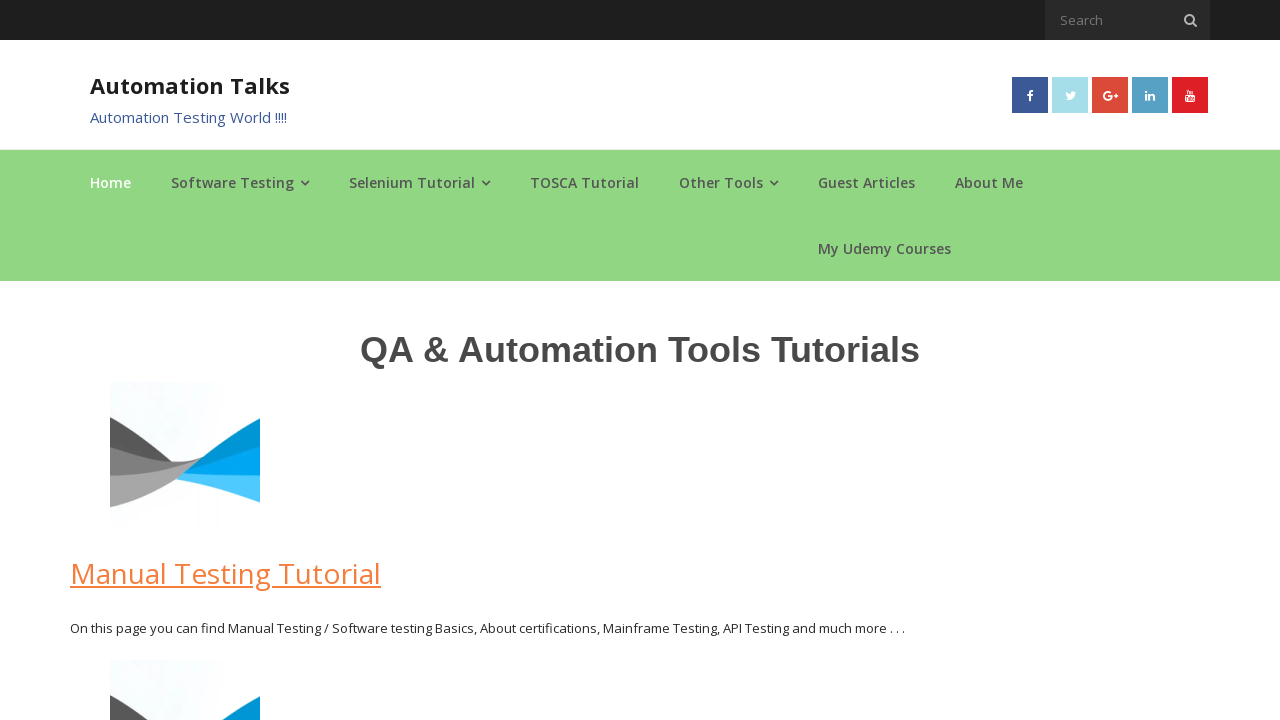

Navigated to https://automationtalks.com/
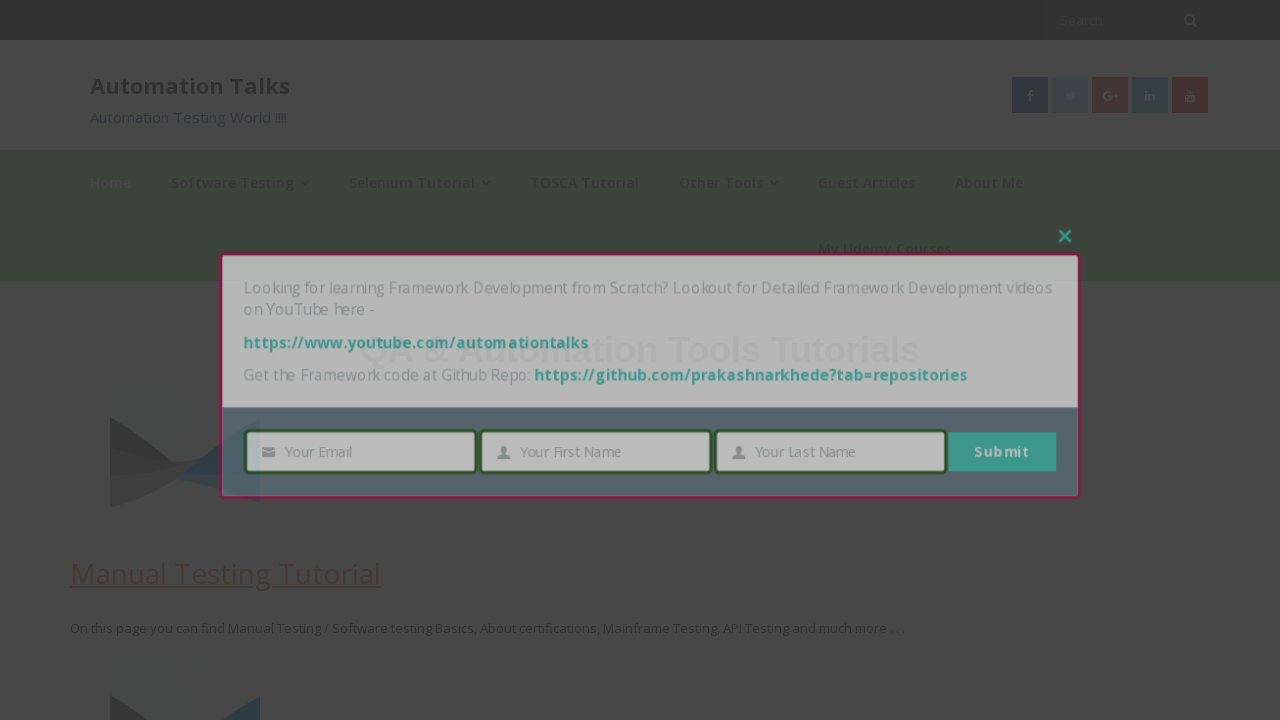

Retrieved page title
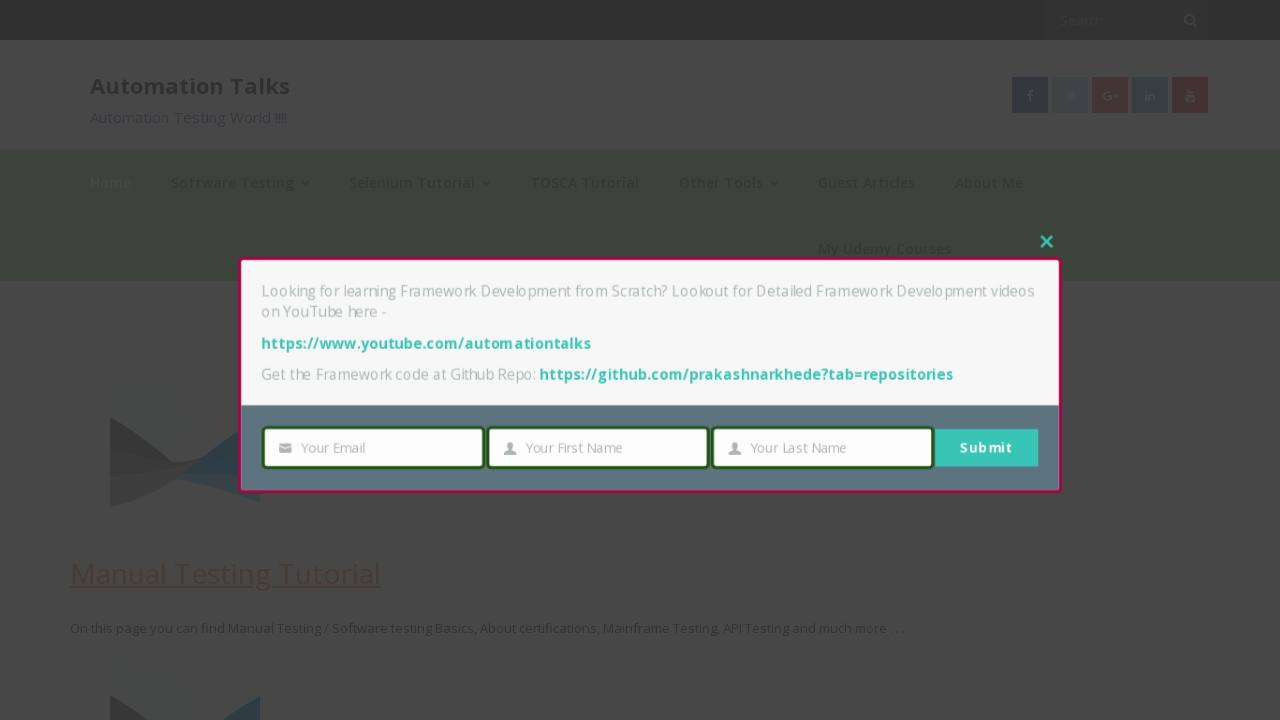

Verified page title: AutomationTalks - Learn Automation Testing
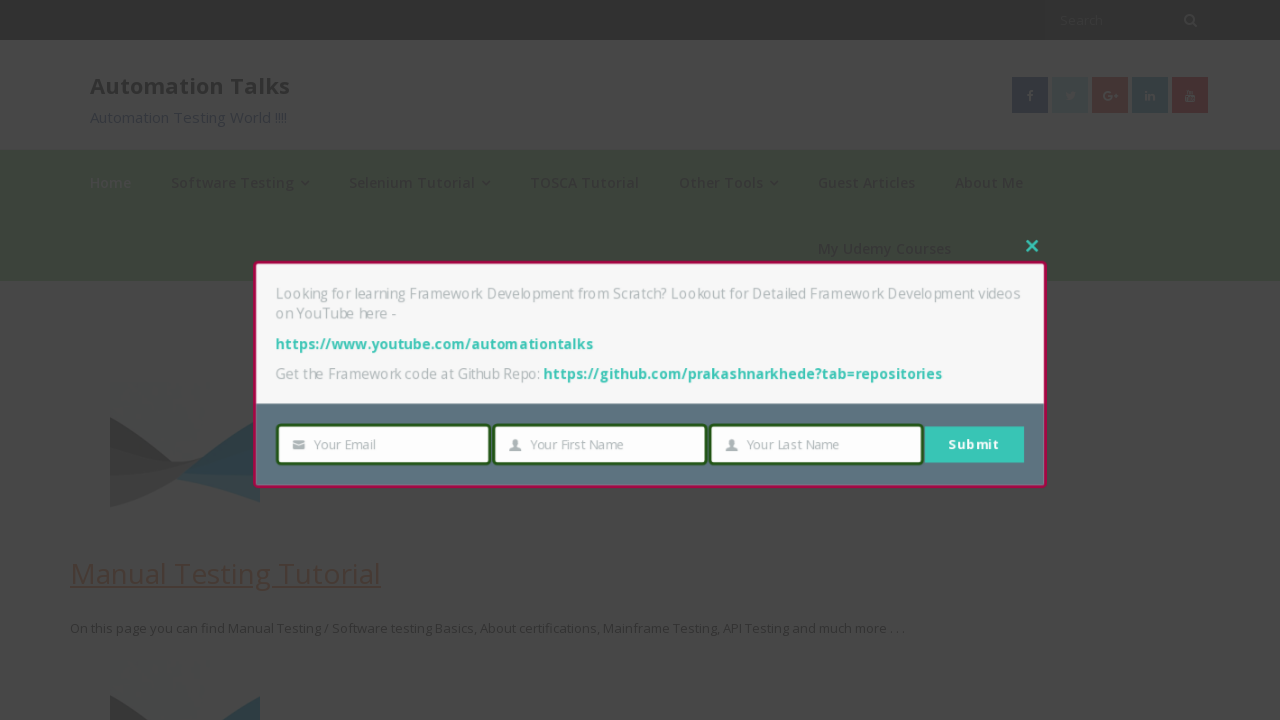

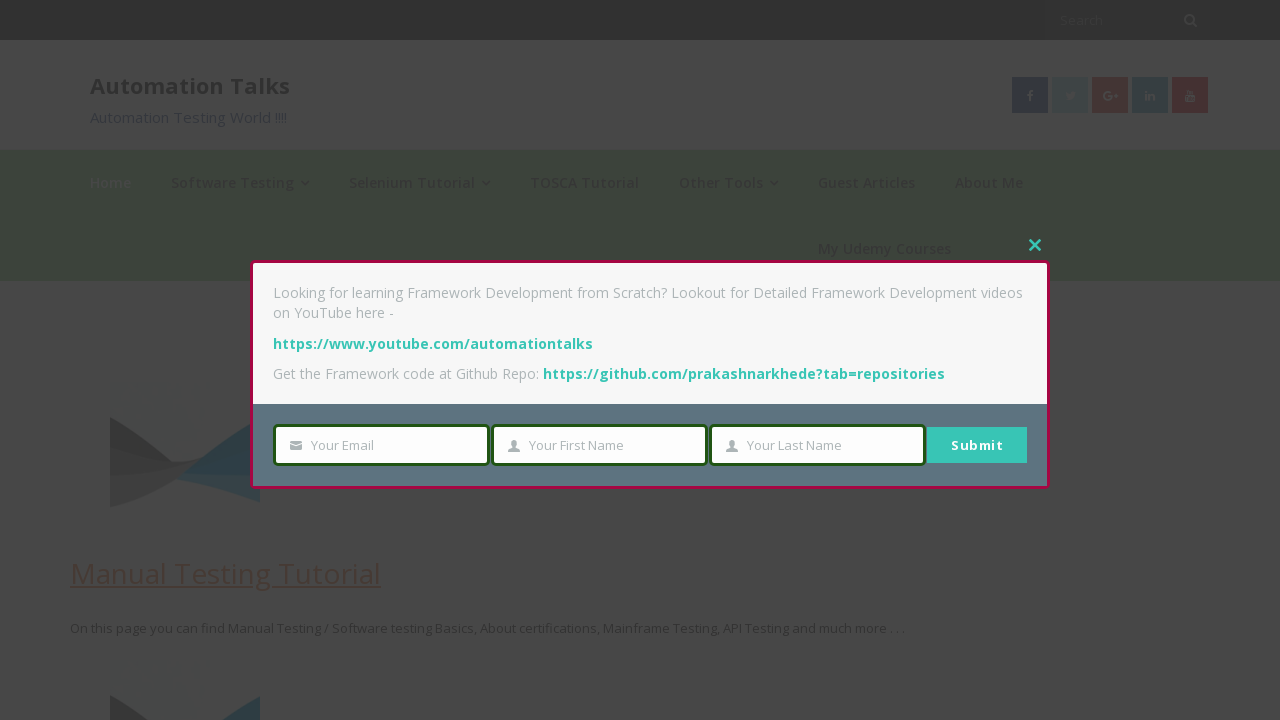